Tests a signup form by filling in first name, last name, and email fields, then clicking the sign up button to submit the form.

Starting URL: http://secure-retreat-92358.herokuapp.com/

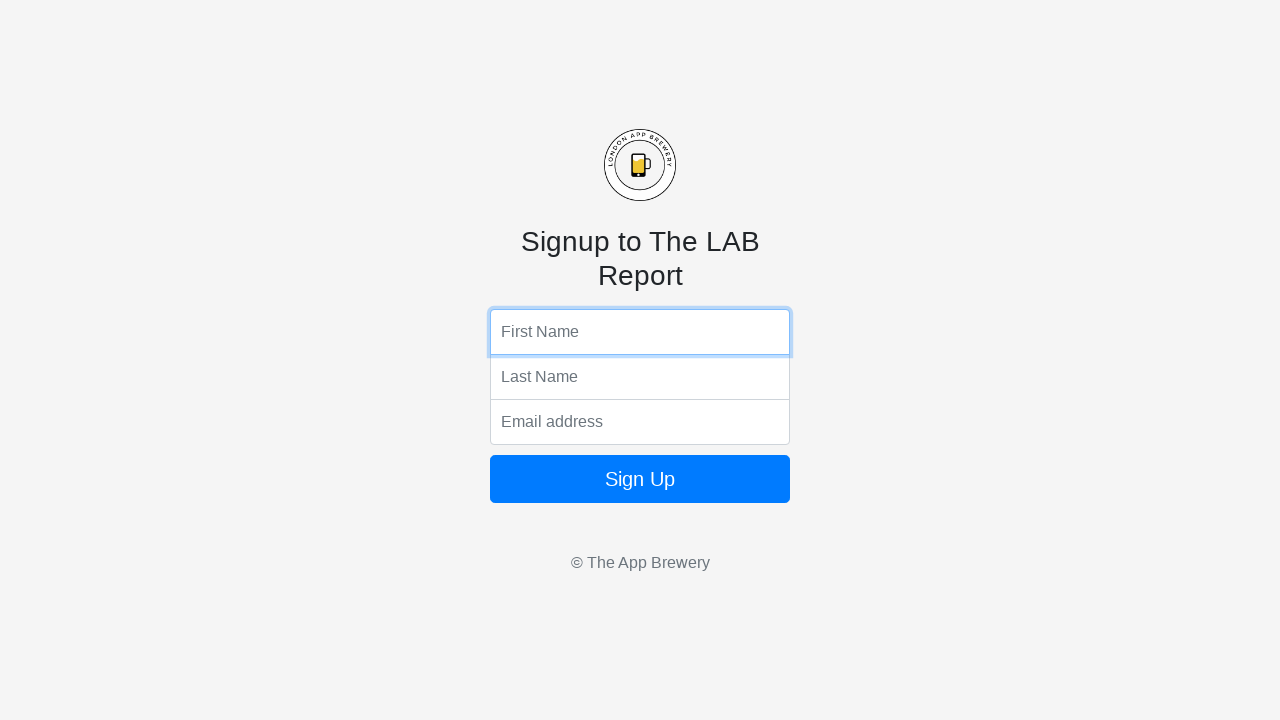

Filled first name field with 'Marcus' on input[name='fName']
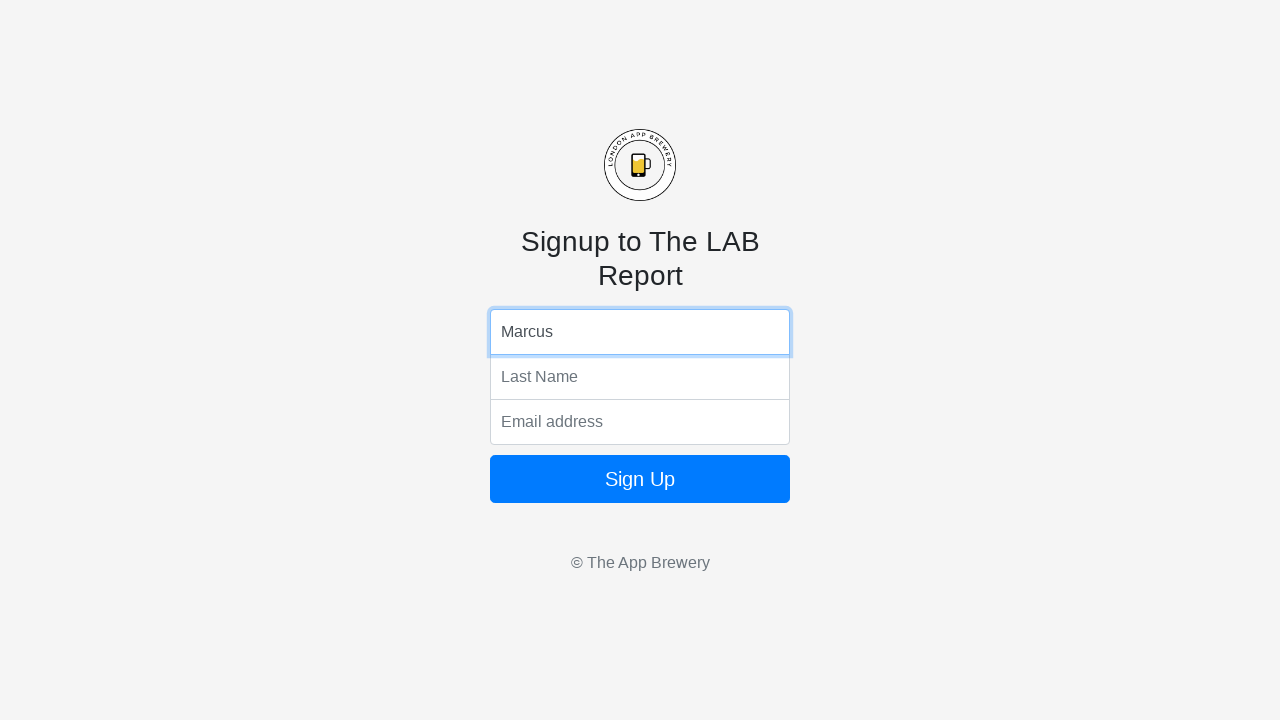

Filled last name field with 'Chen' on input[name='lName']
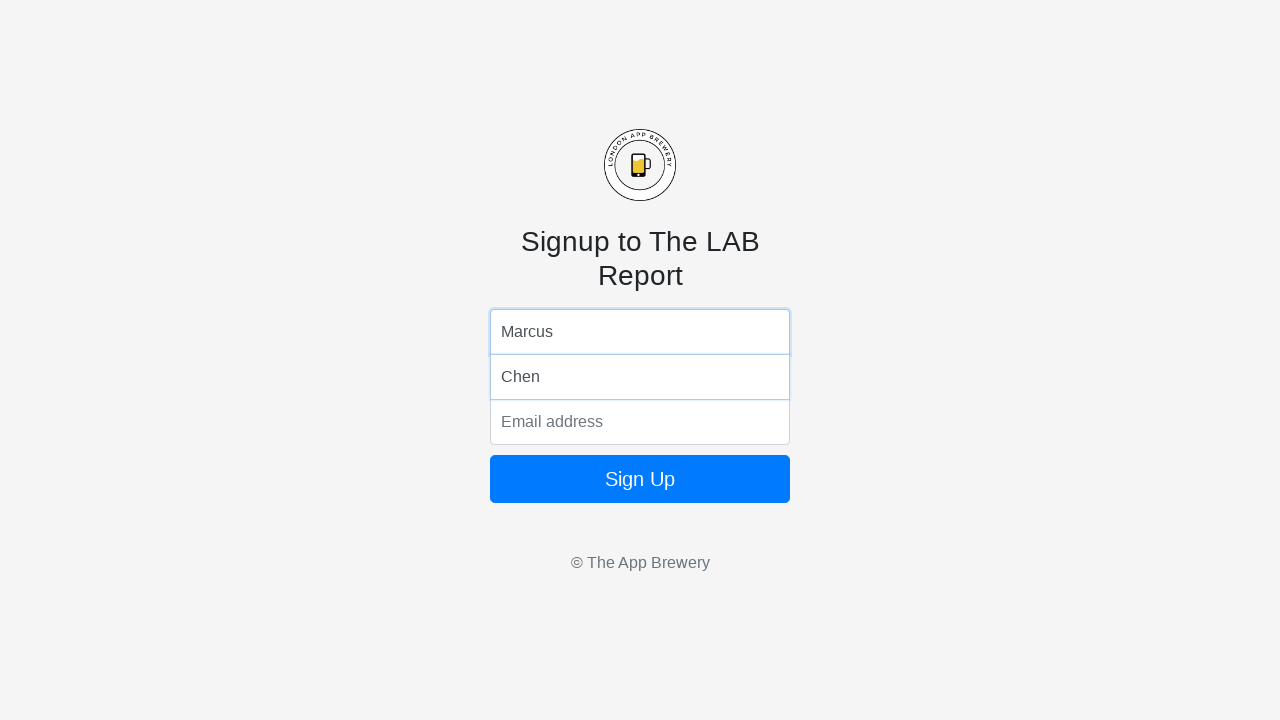

Filled email field with 'marcus.chen@example.com' on input[name='email']
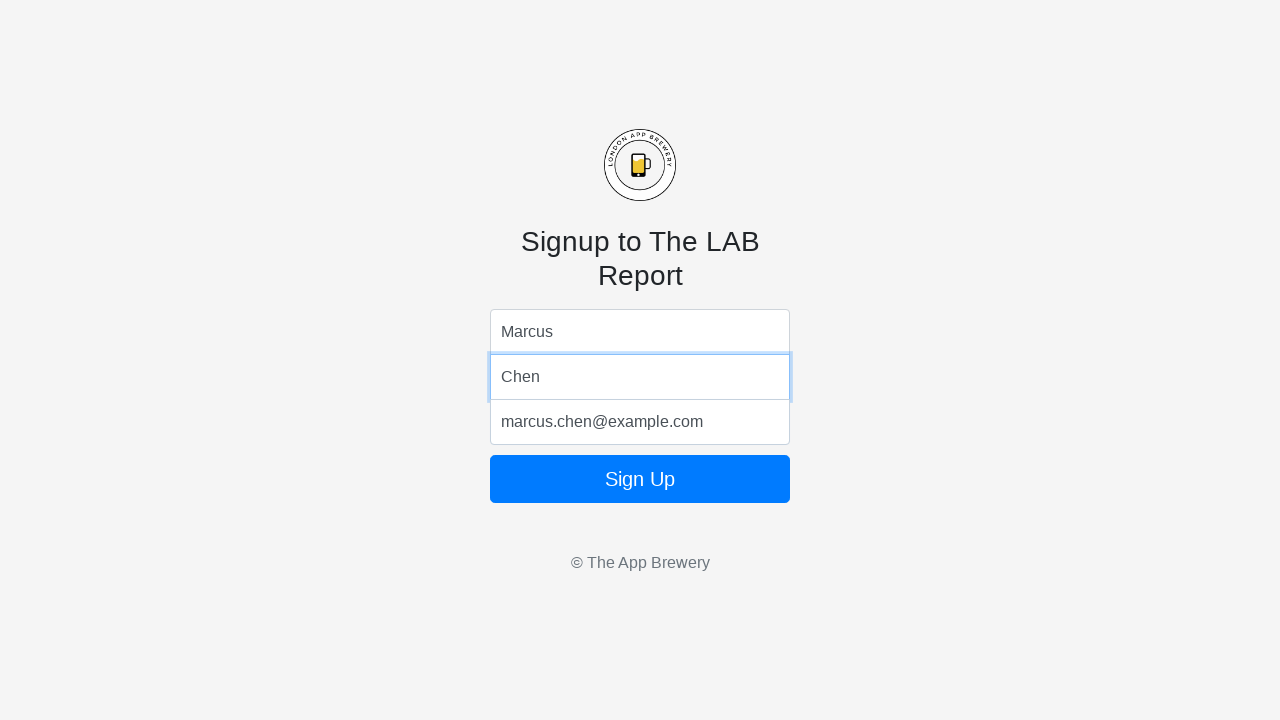

Clicked sign up button to submit the form at (640, 479) on form button
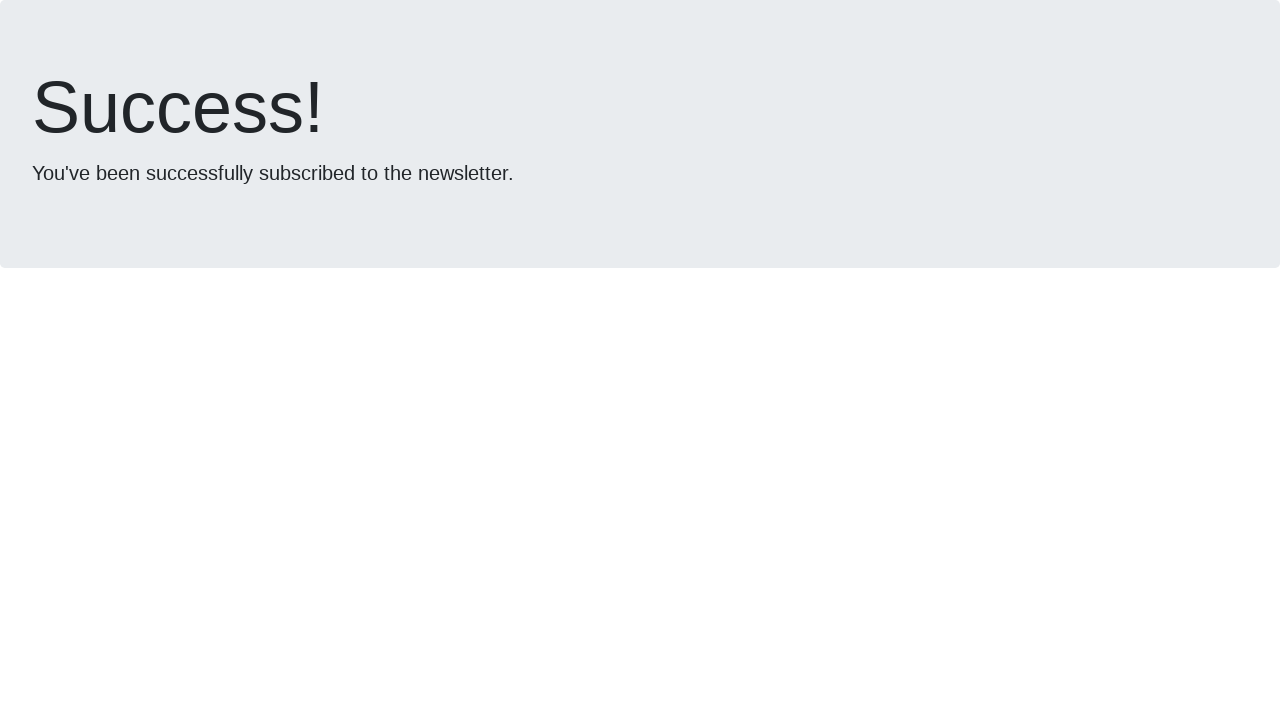

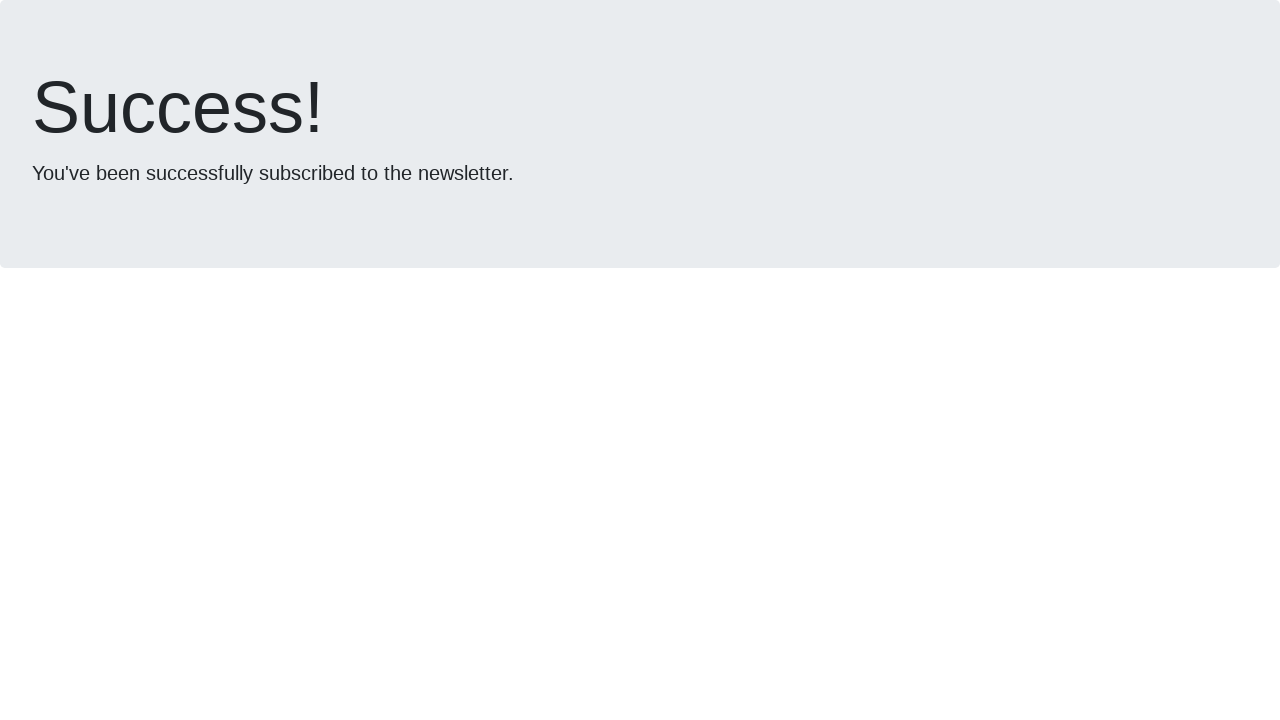